Sets up browser automation for testing an online calculator application

Starting URL: https://www.online-calculator.com/full-screen-calculator/

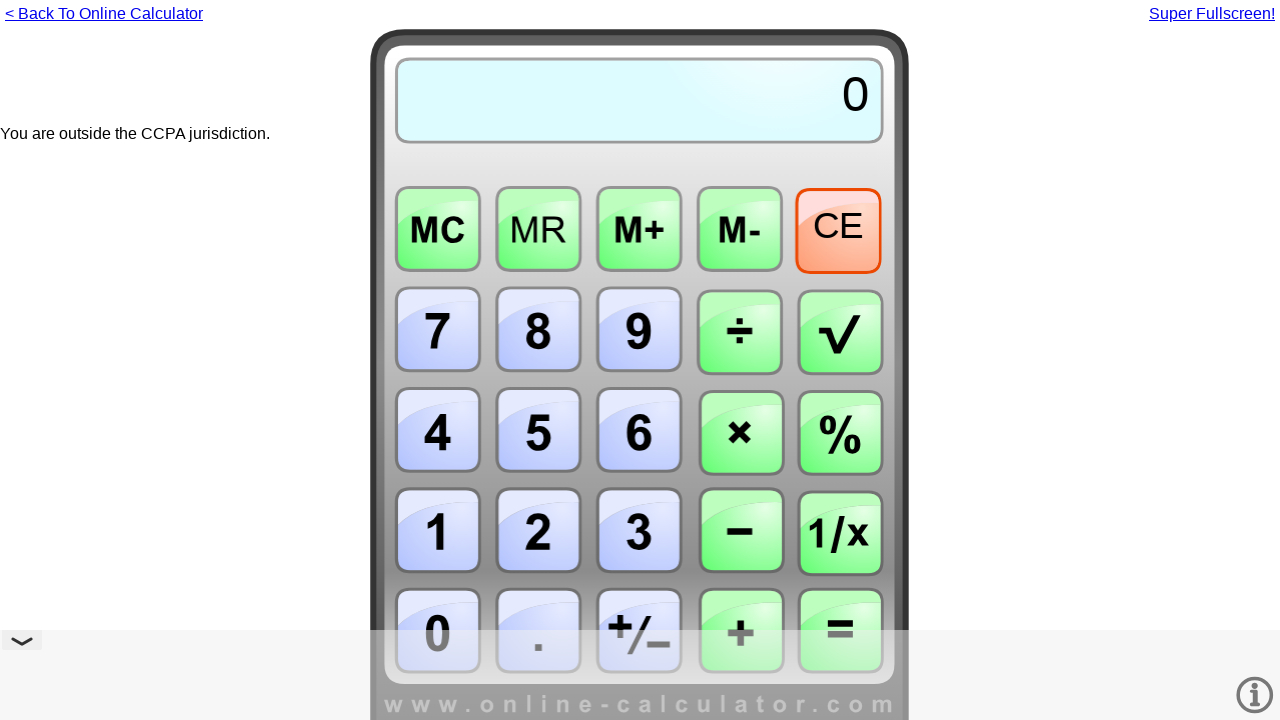

Navigated to online calculator application
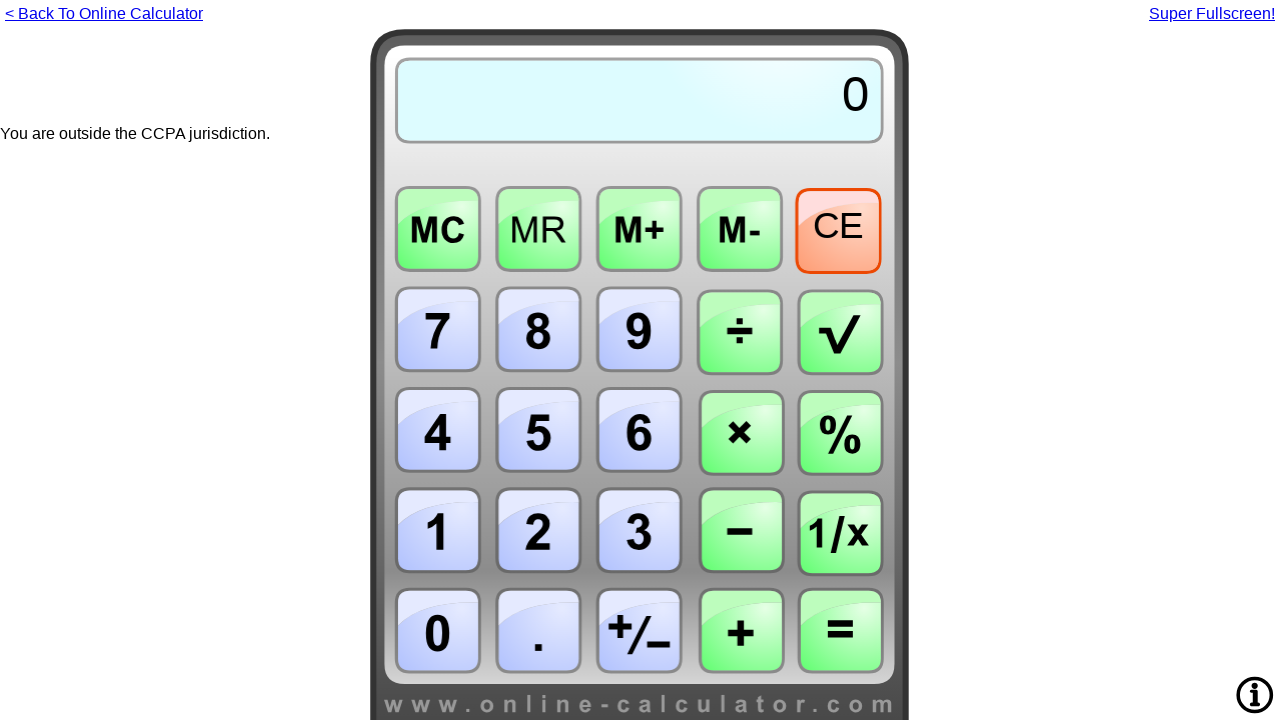

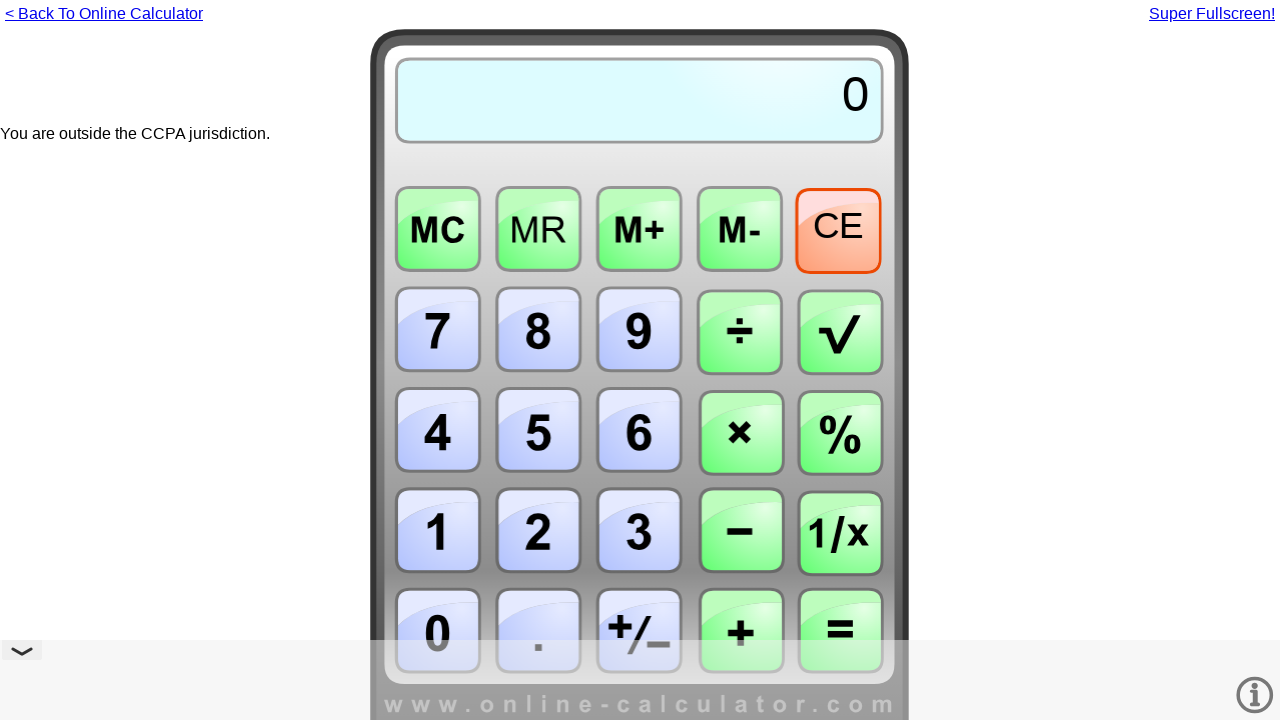